Tests successful login with problem_user credentials and verifies navigation to inventory page

Starting URL: https://www.saucedemo.com/

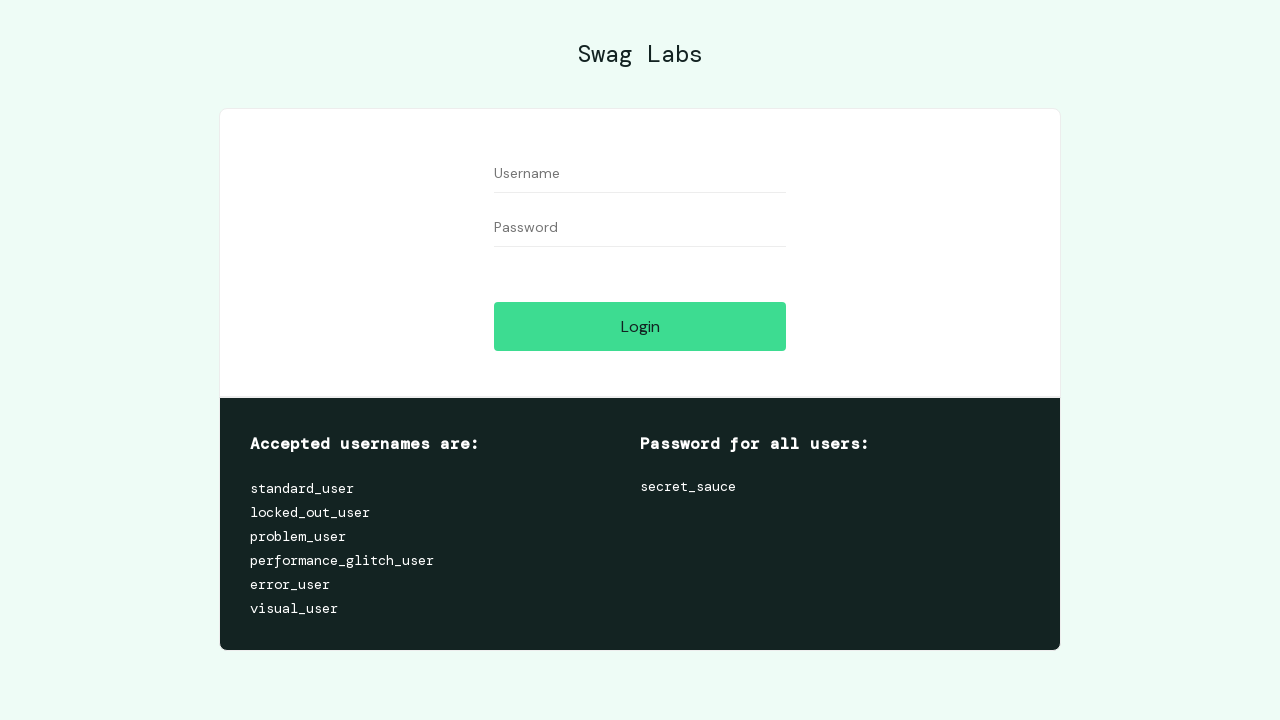

Username field became visible
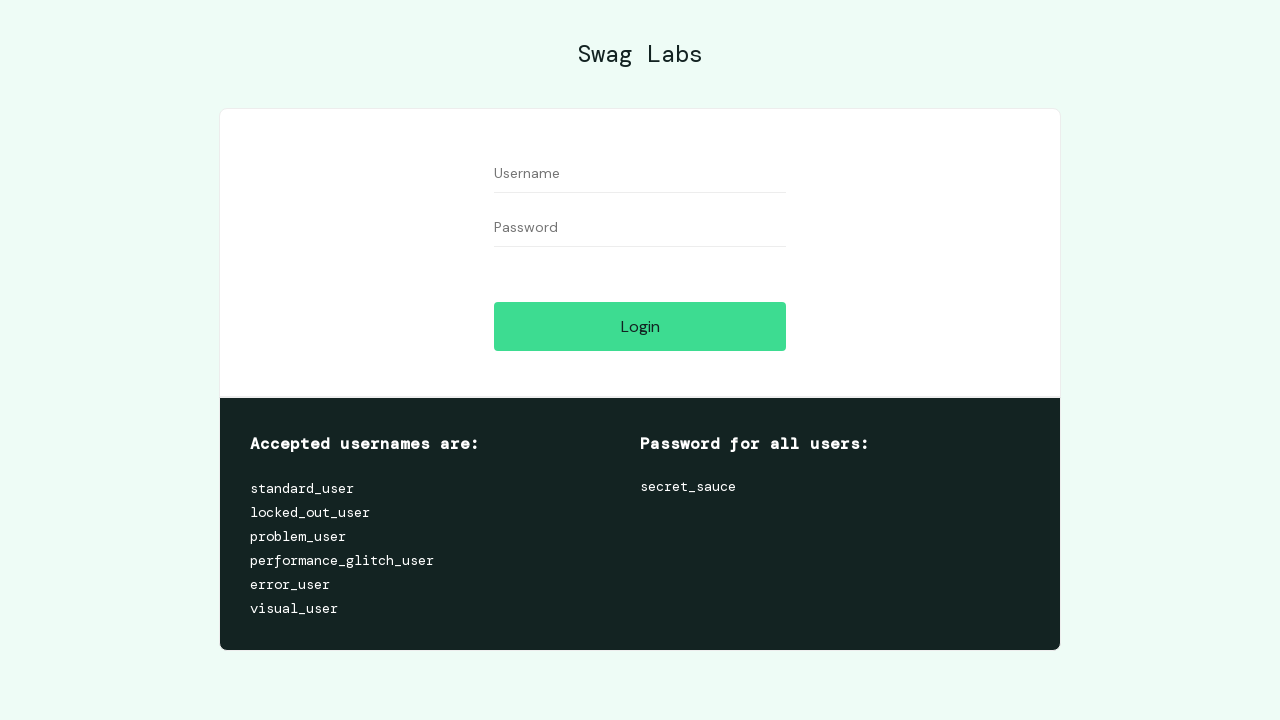

Filled username field with 'problem_user' on #user-name
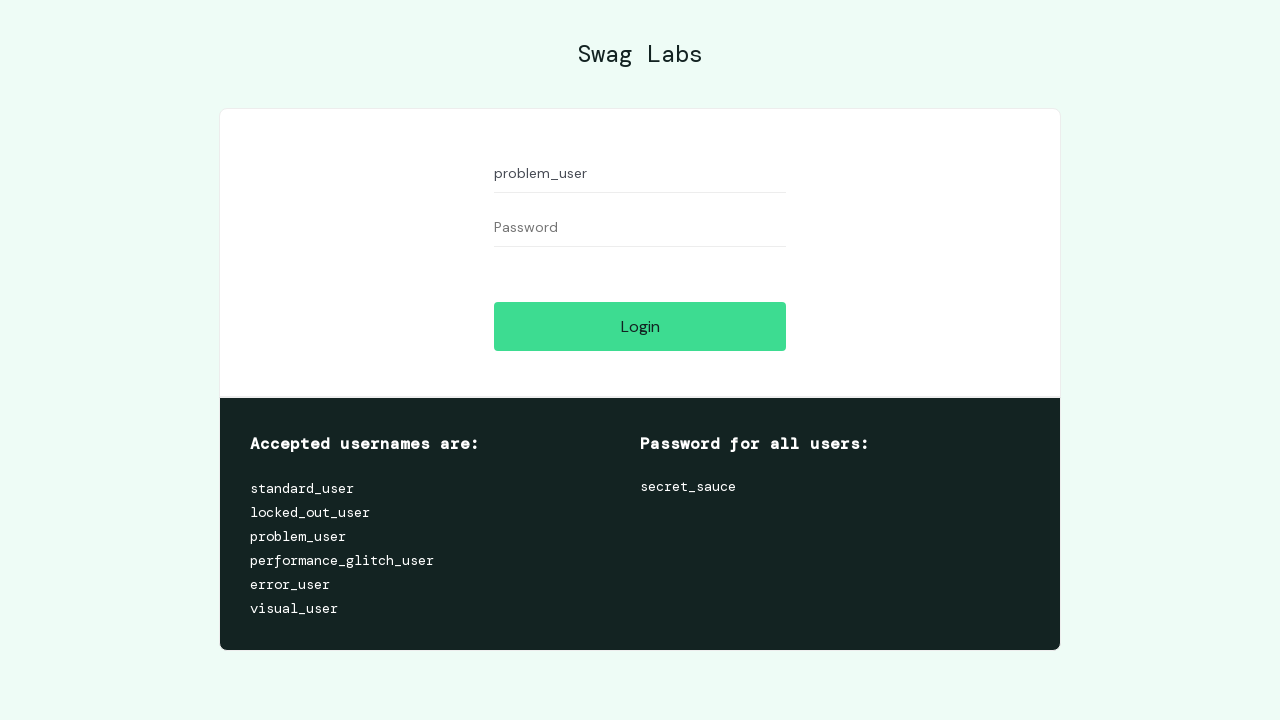

Filled password field with 'secret_sauce' on #password
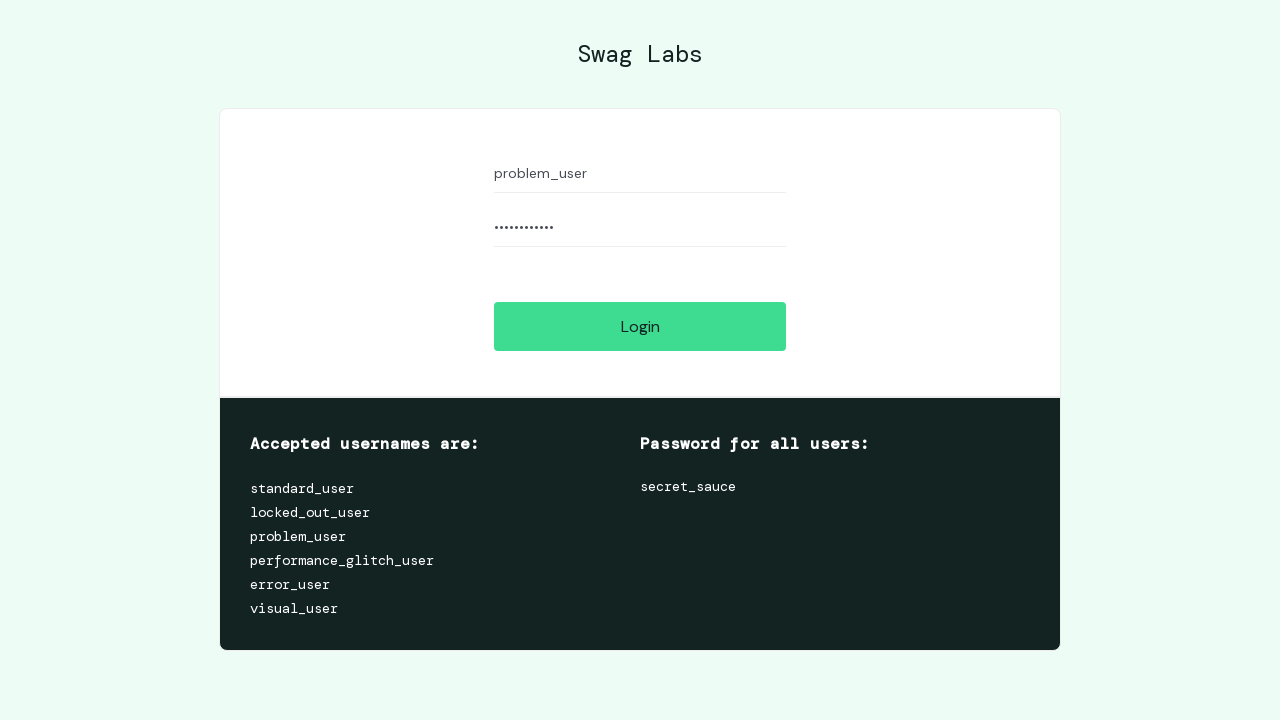

Login button became visible
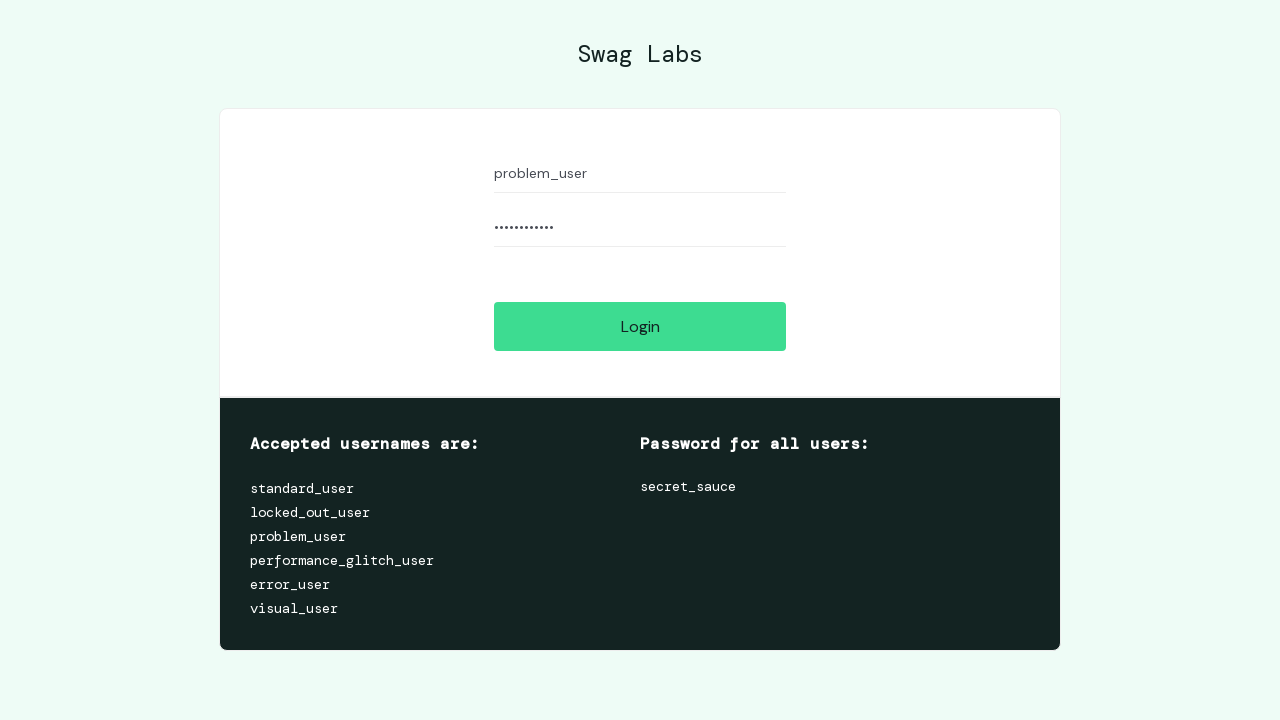

Clicked login button to submit credentials at (640, 326) on #login-button
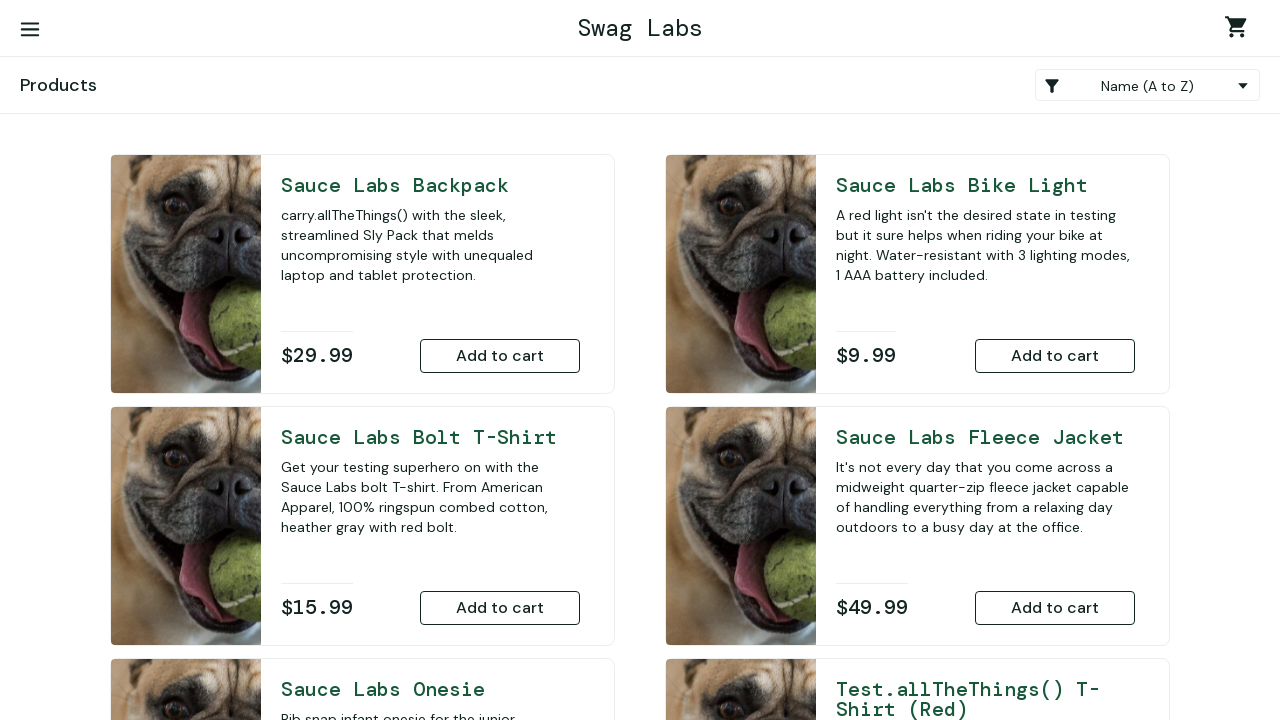

Successfully navigated to inventory page
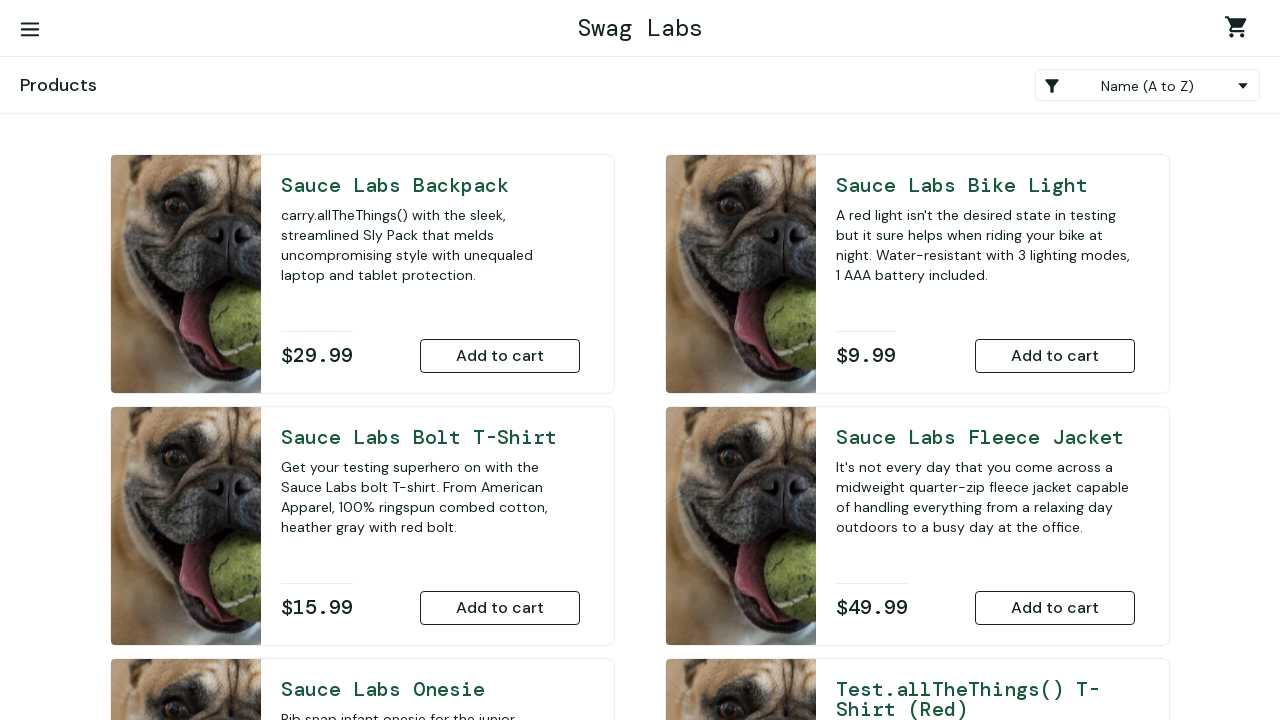

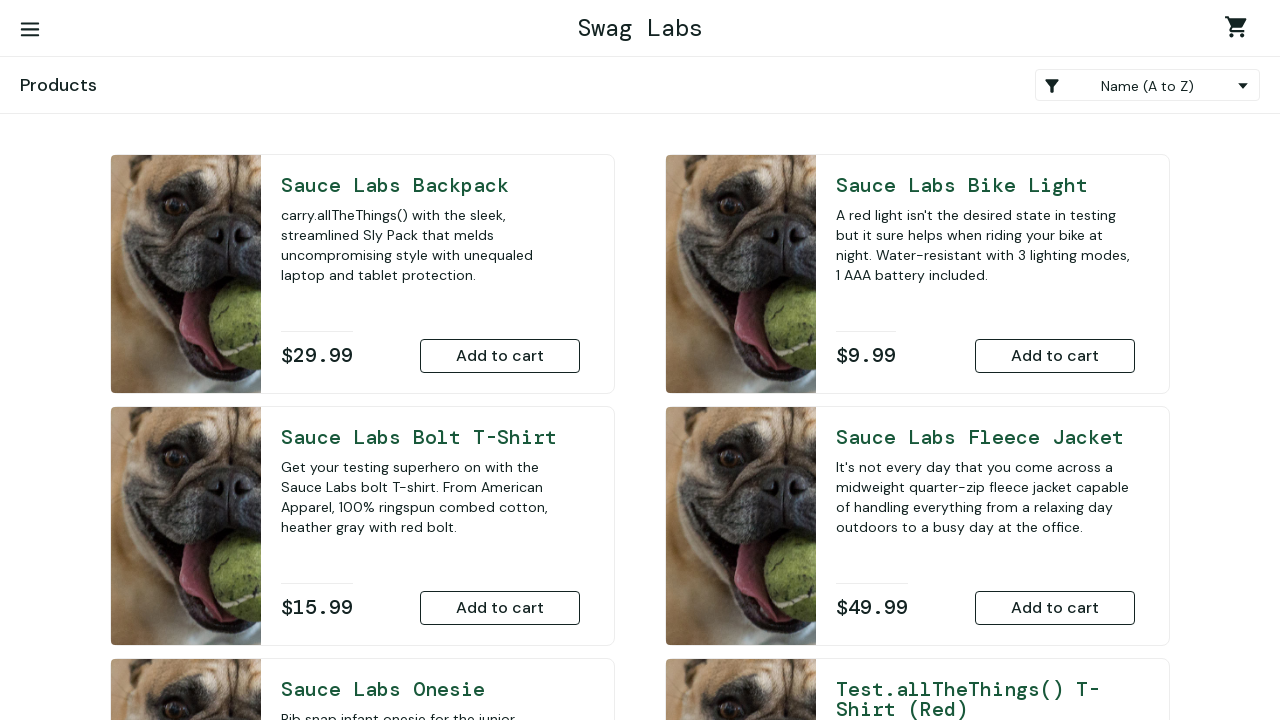